Tests clicking the Remove button on a dynamic controls page using JavaScript executor

Starting URL: https://the-internet.herokuapp.com/dynamic_controls

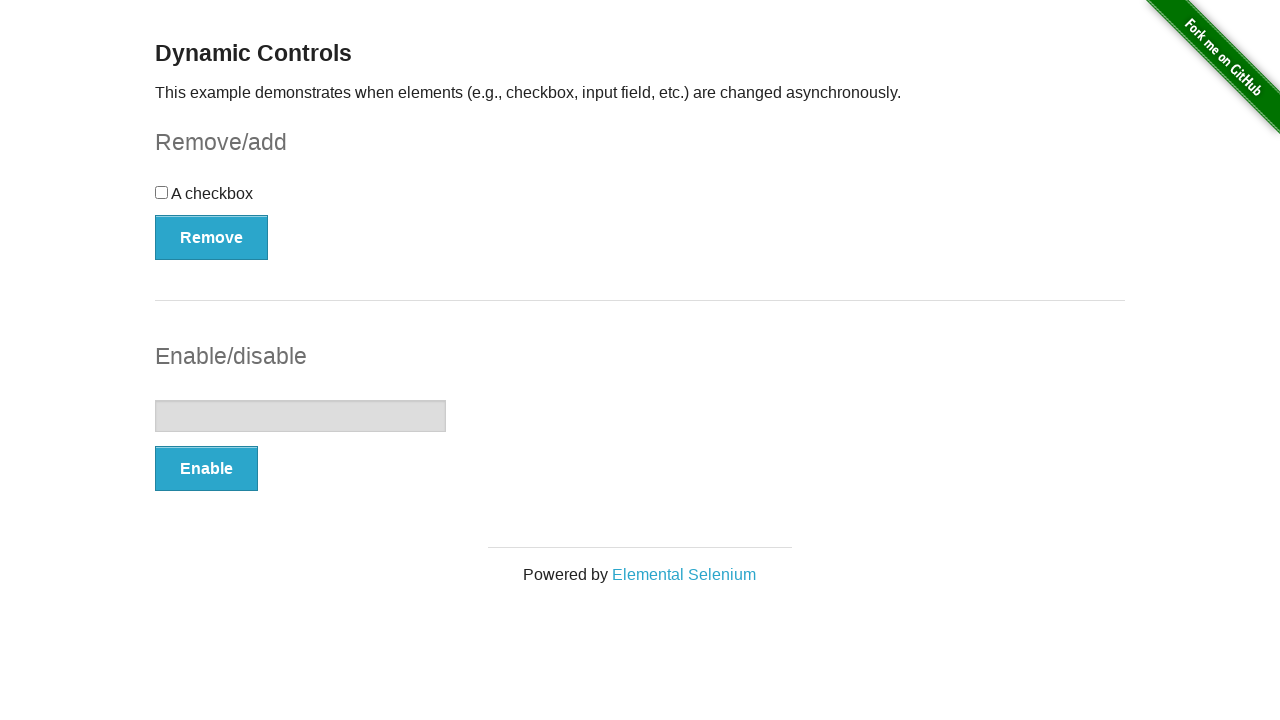

Located the Remove button on the dynamic controls page
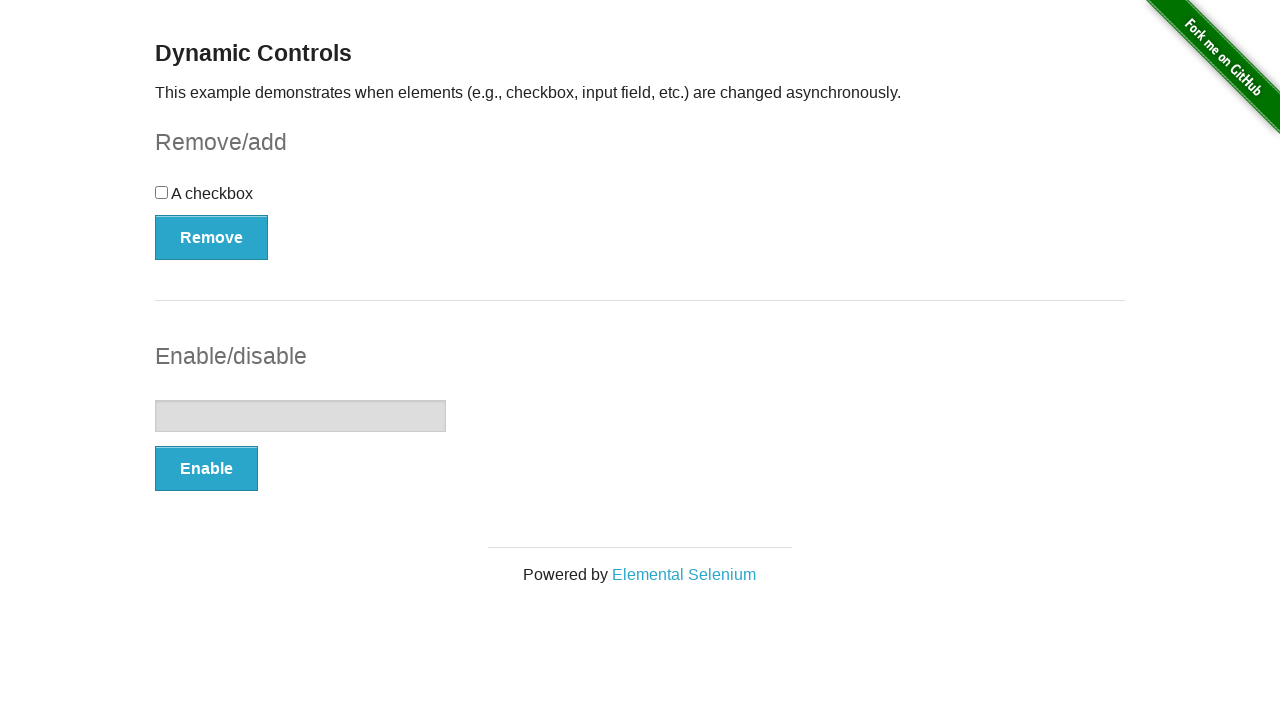

Clicked the Remove button using JavaScript executor
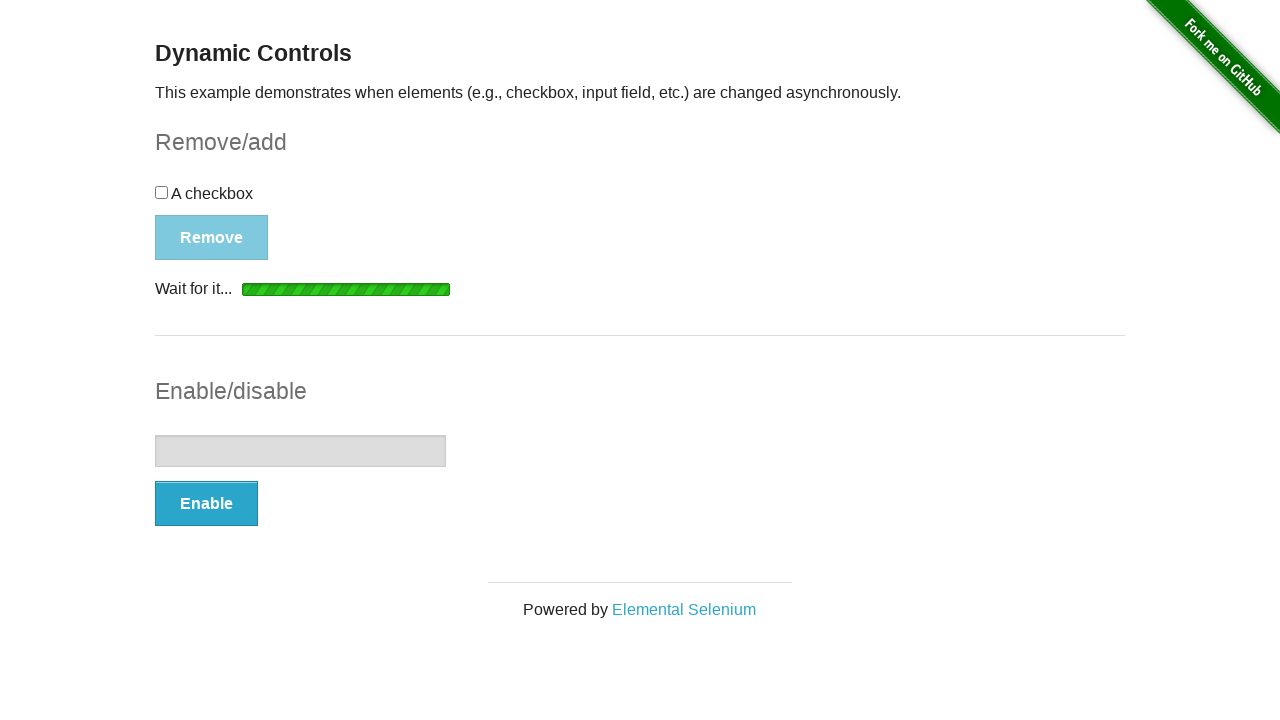

Waited 3 seconds for the remove action to complete
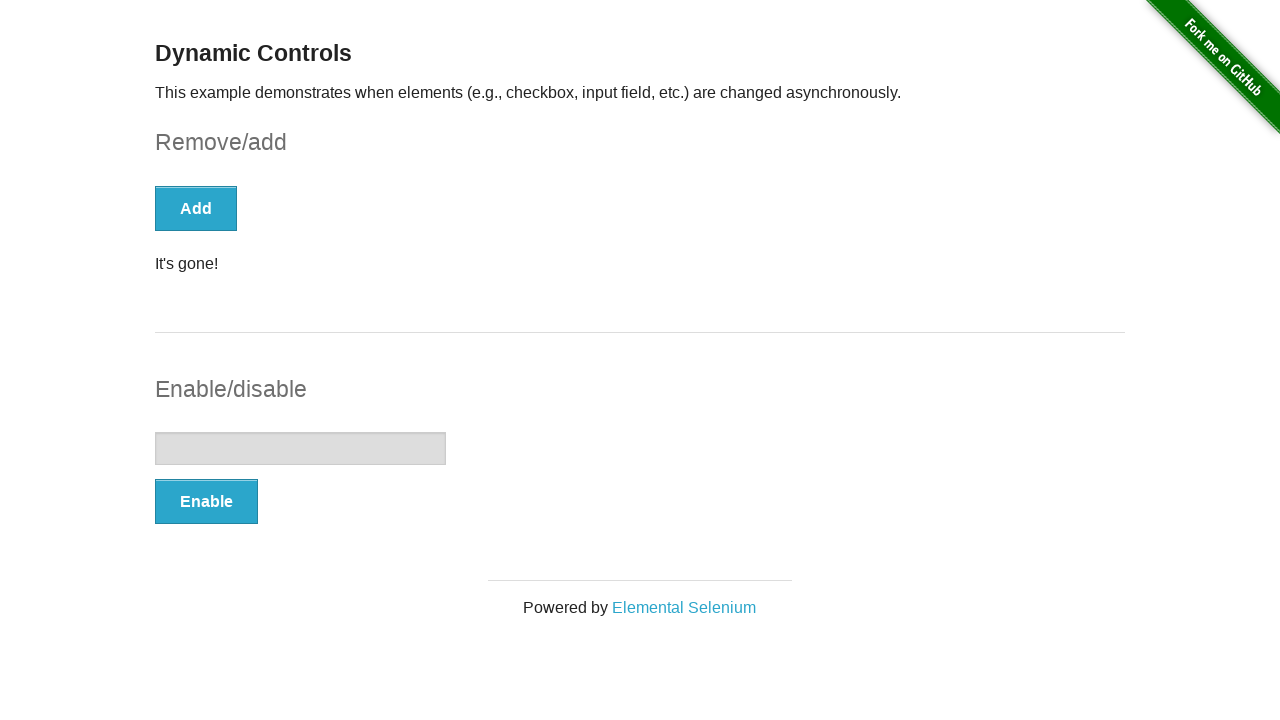

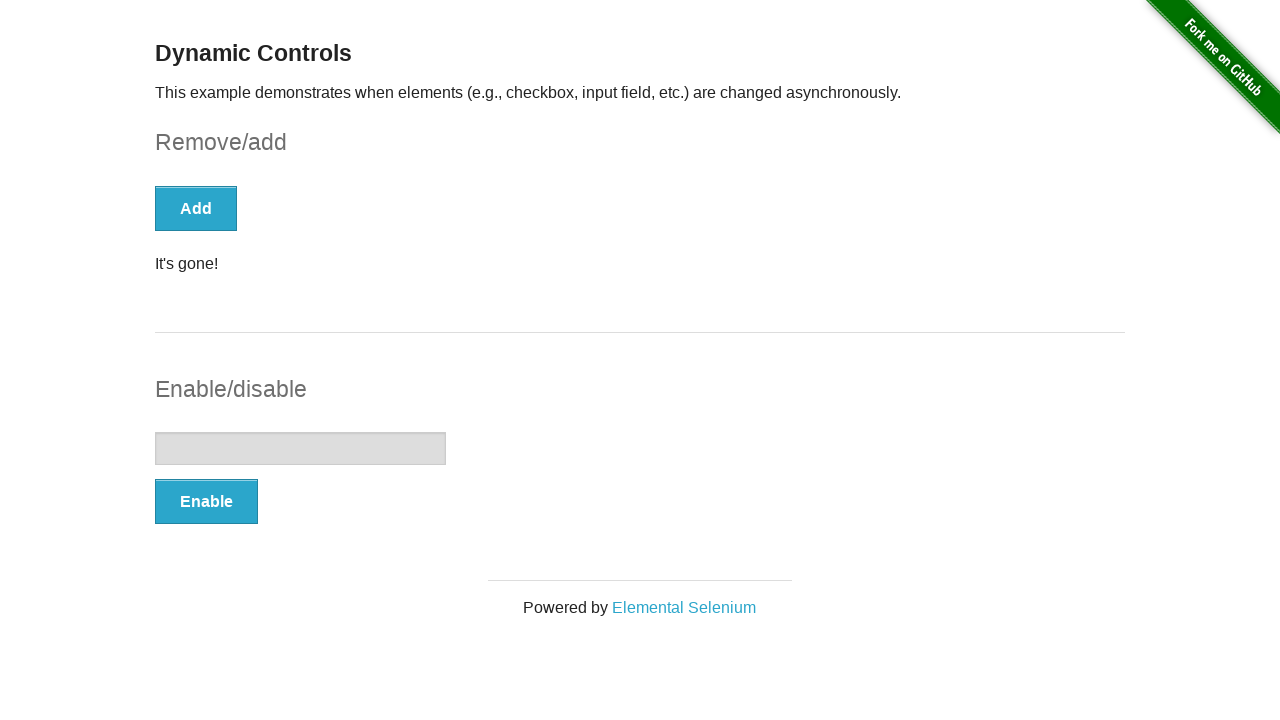